Tests the fixed name functionality by clicking on the fixed name option and verifying the pre-set name is displayed

Starting URL: http://scenarioo.github.io/scenarioo-hello-world-app/index.html

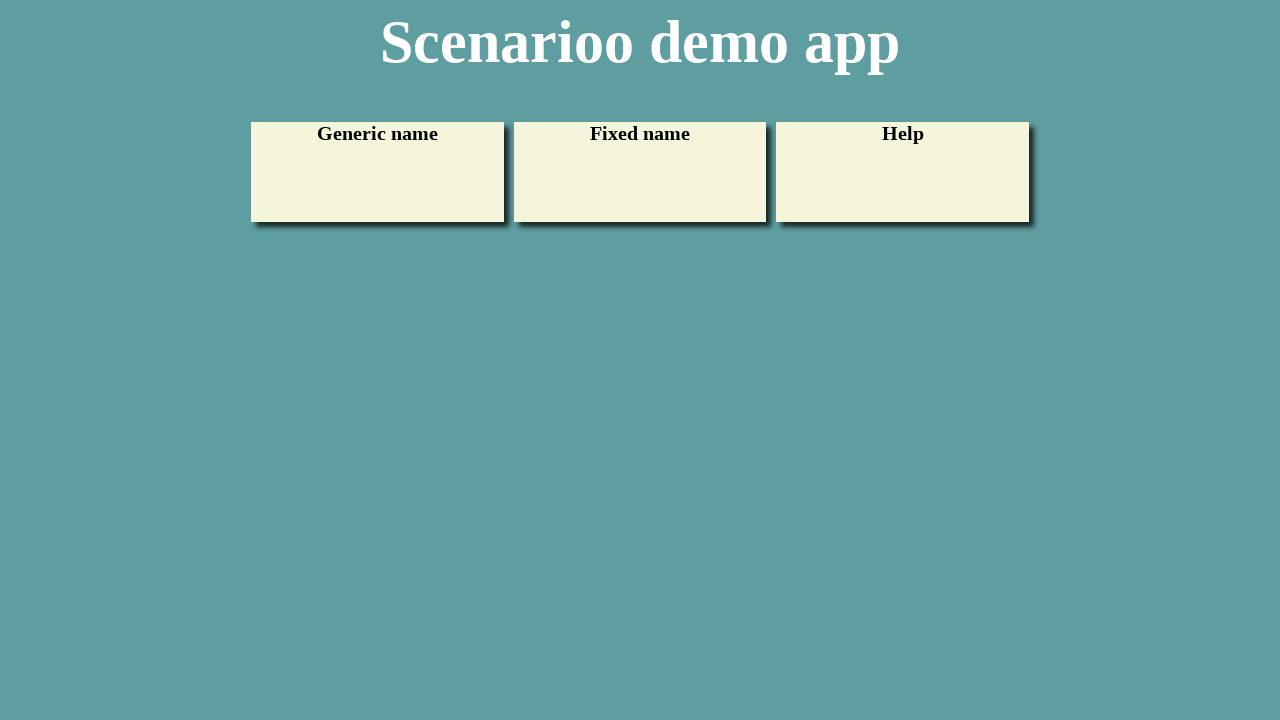

Clicked on the fixed name option at (640, 172) on #uc2 a
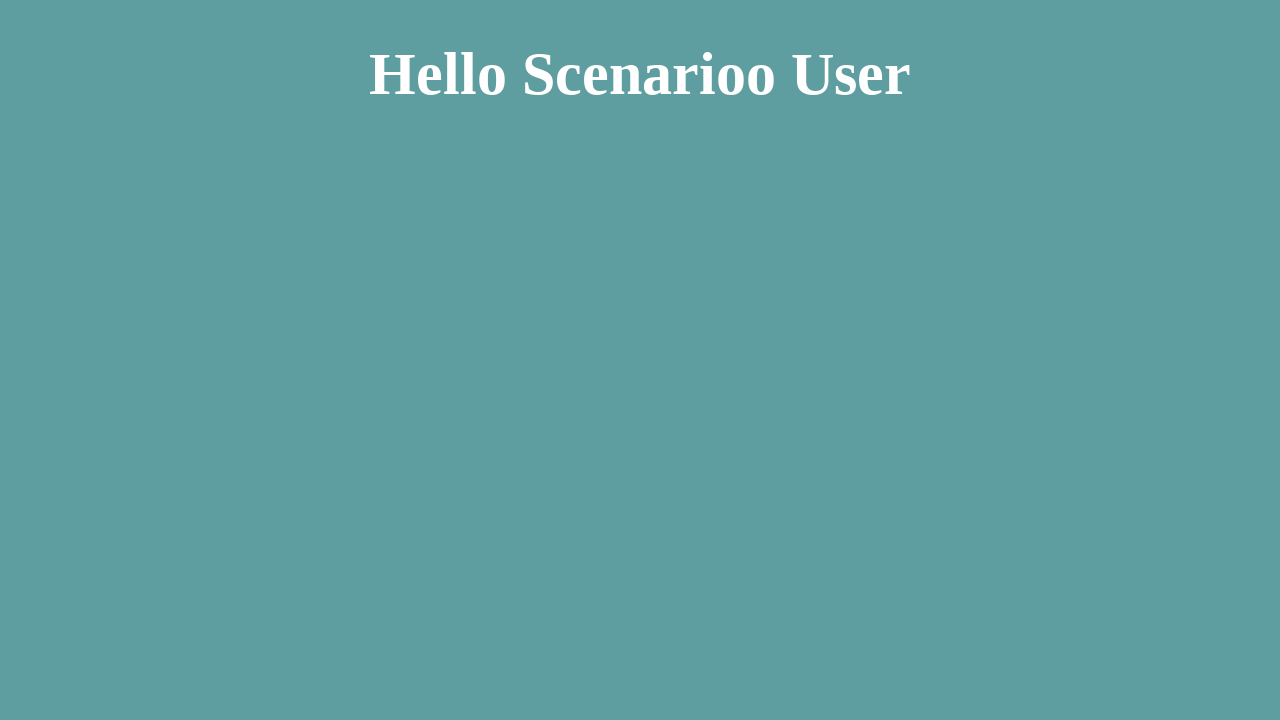

User name element loaded
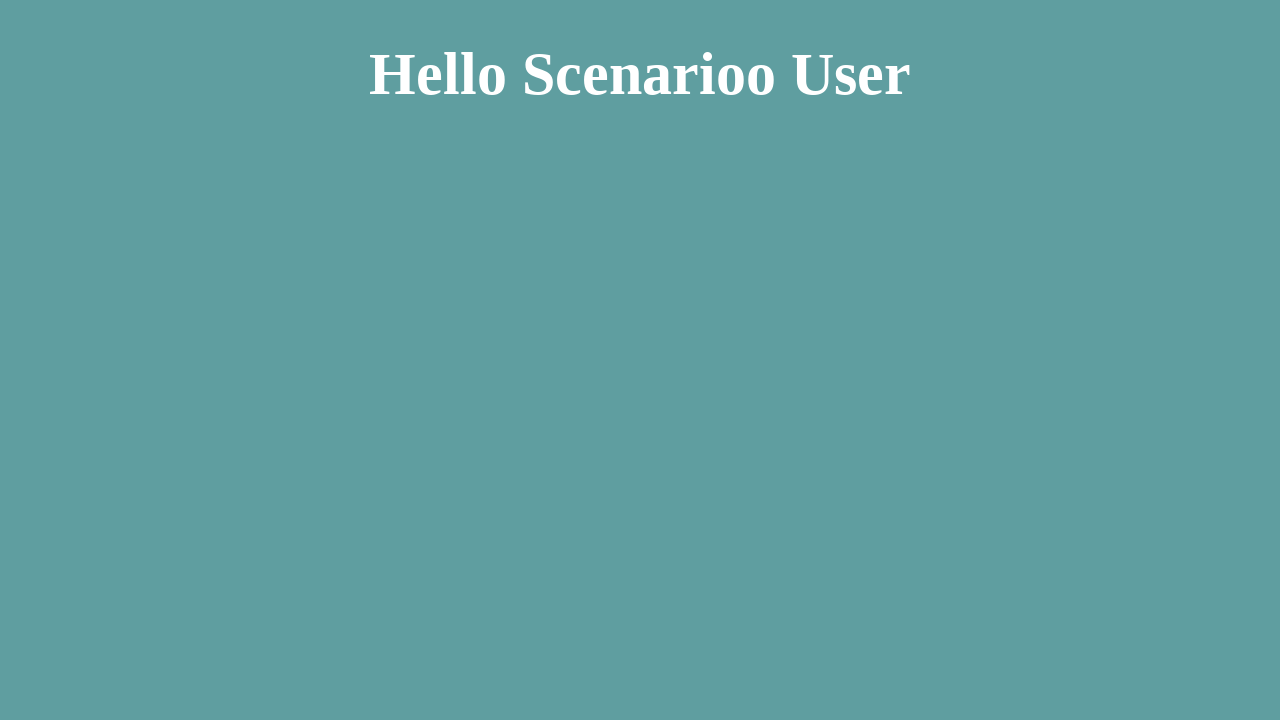

Verified that the fixed name 'Scenarioo User' is displayed correctly
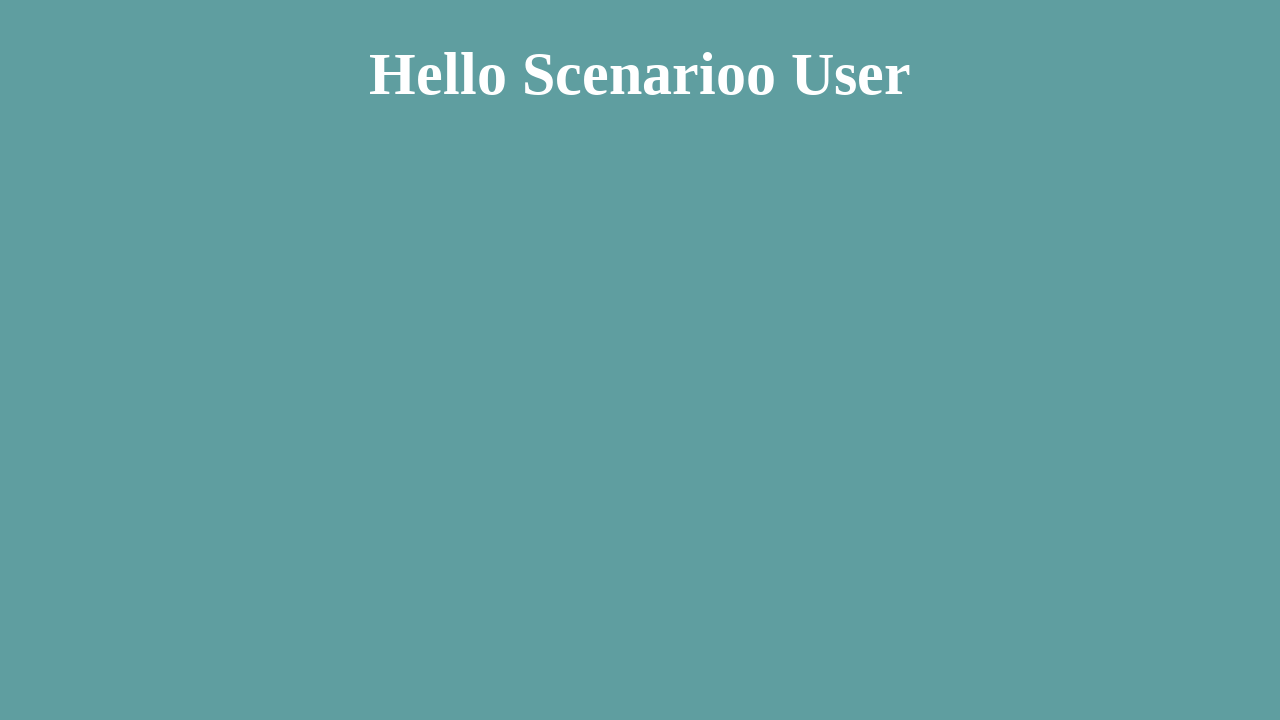

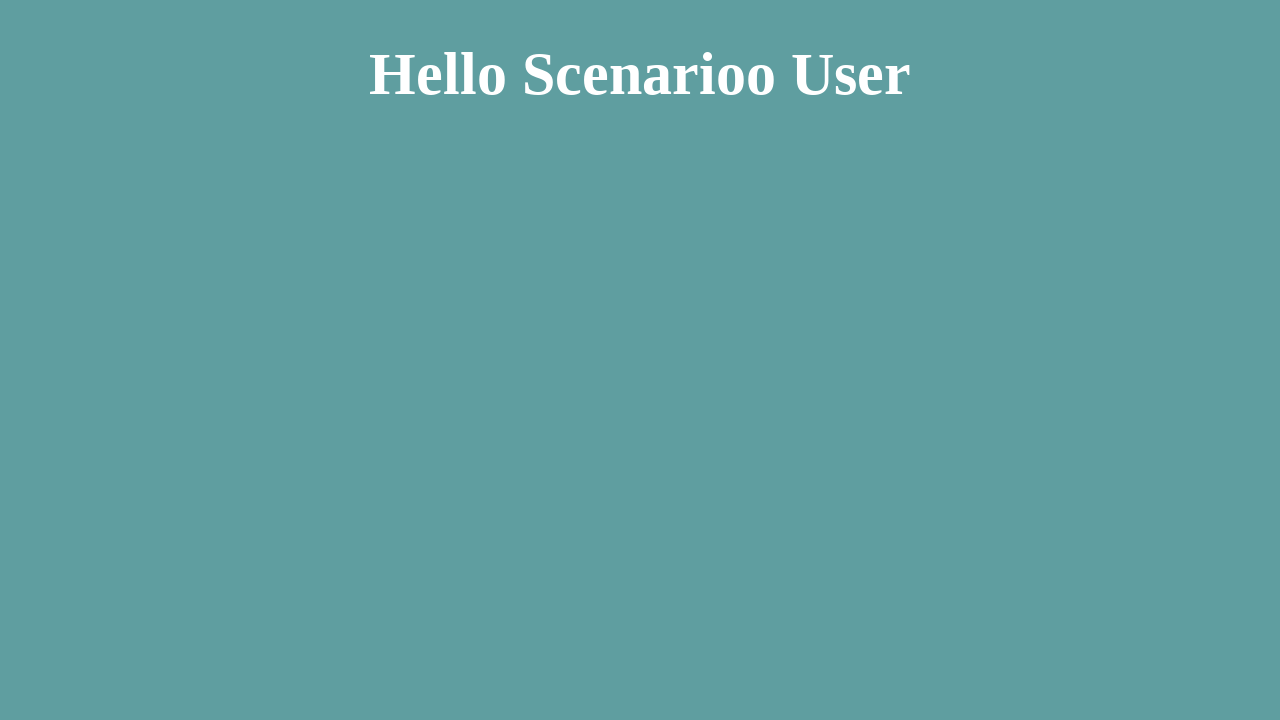